Tests drag and drop functionality within an iframe by dragging an element and dropping it onto a target element on the jQuery UI demo page.

Starting URL: https://jqueryui.com/droppable/

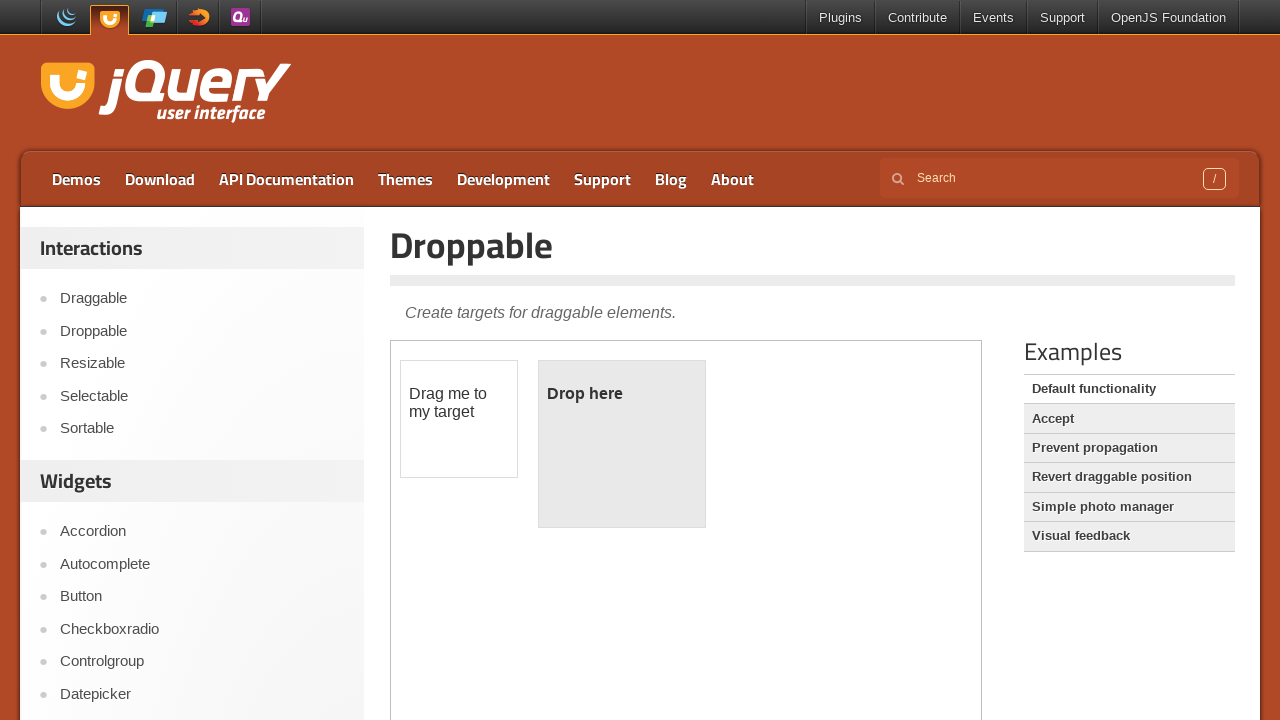

Located the demo iframe containing drag and drop elements
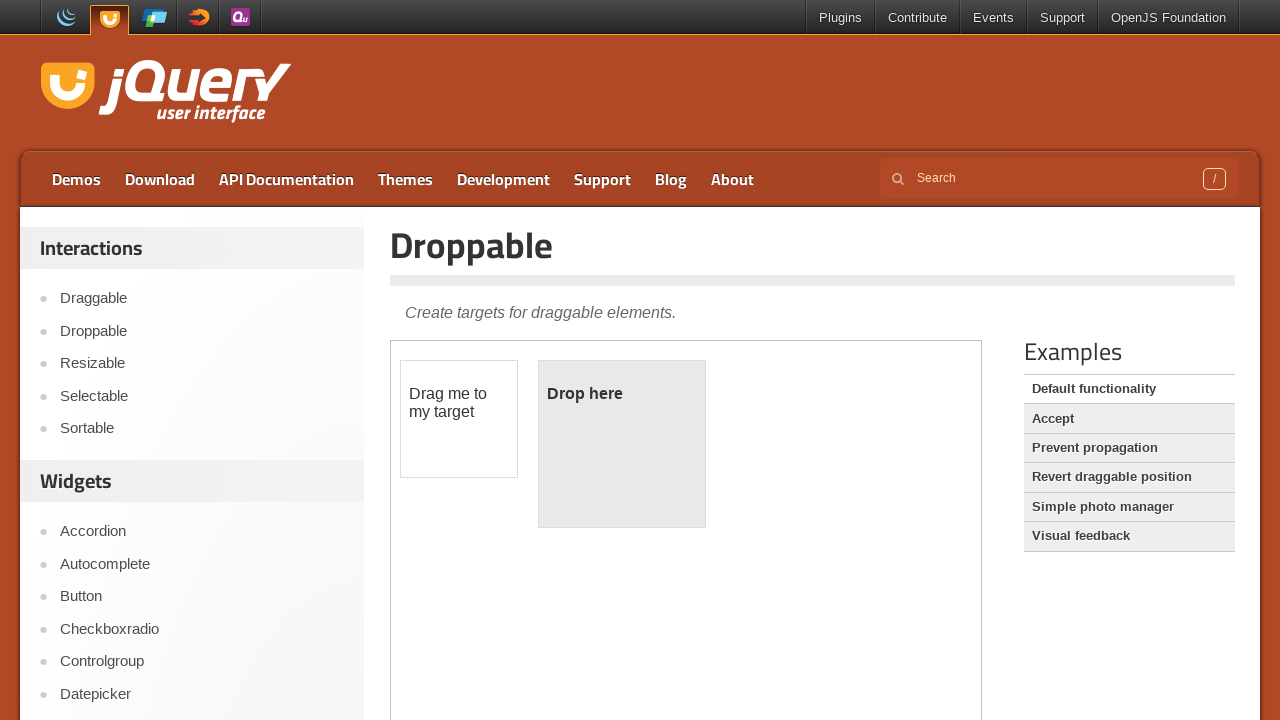

Located the draggable element within the iframe
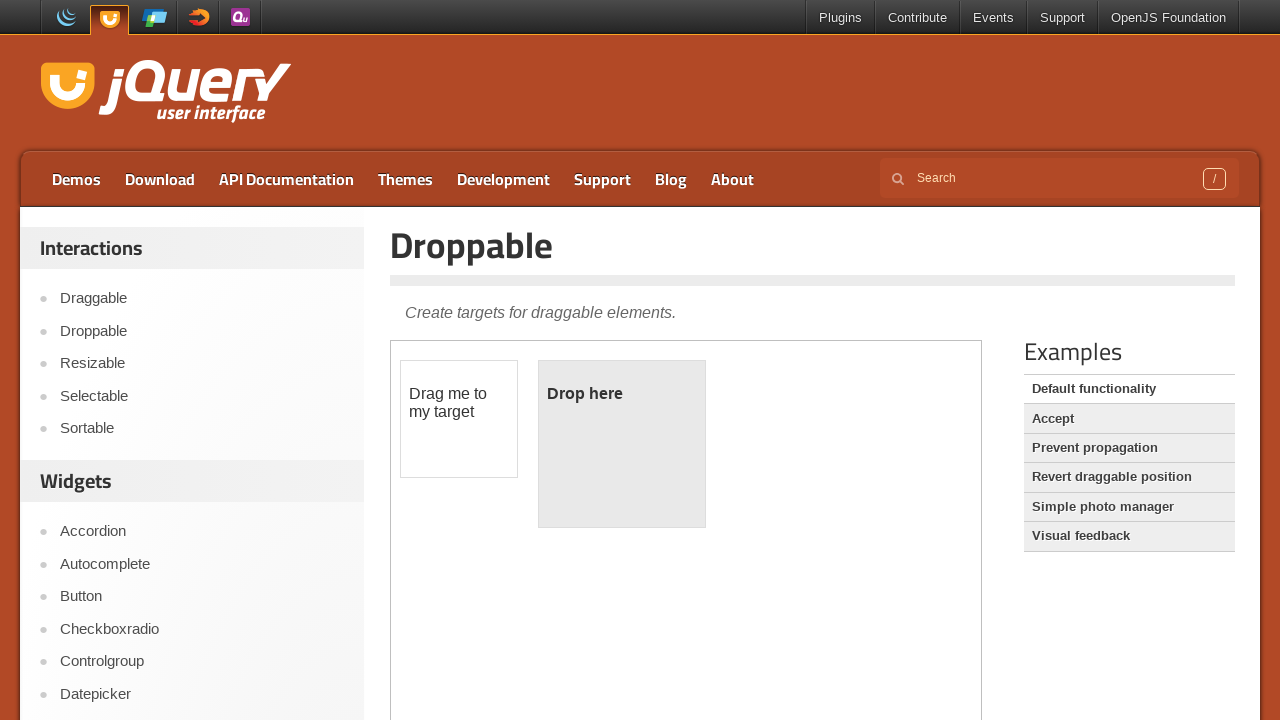

Located the droppable target element within the iframe
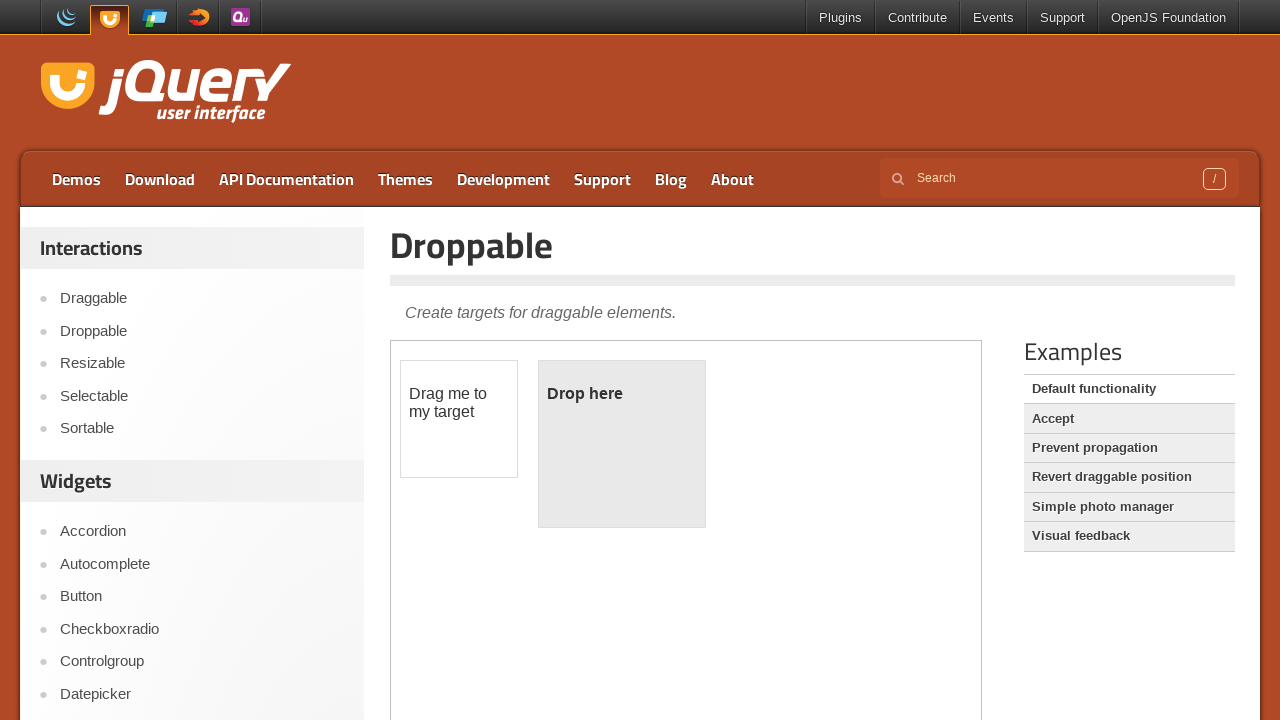

Dragged the draggable element and dropped it onto the droppable target at (622, 444)
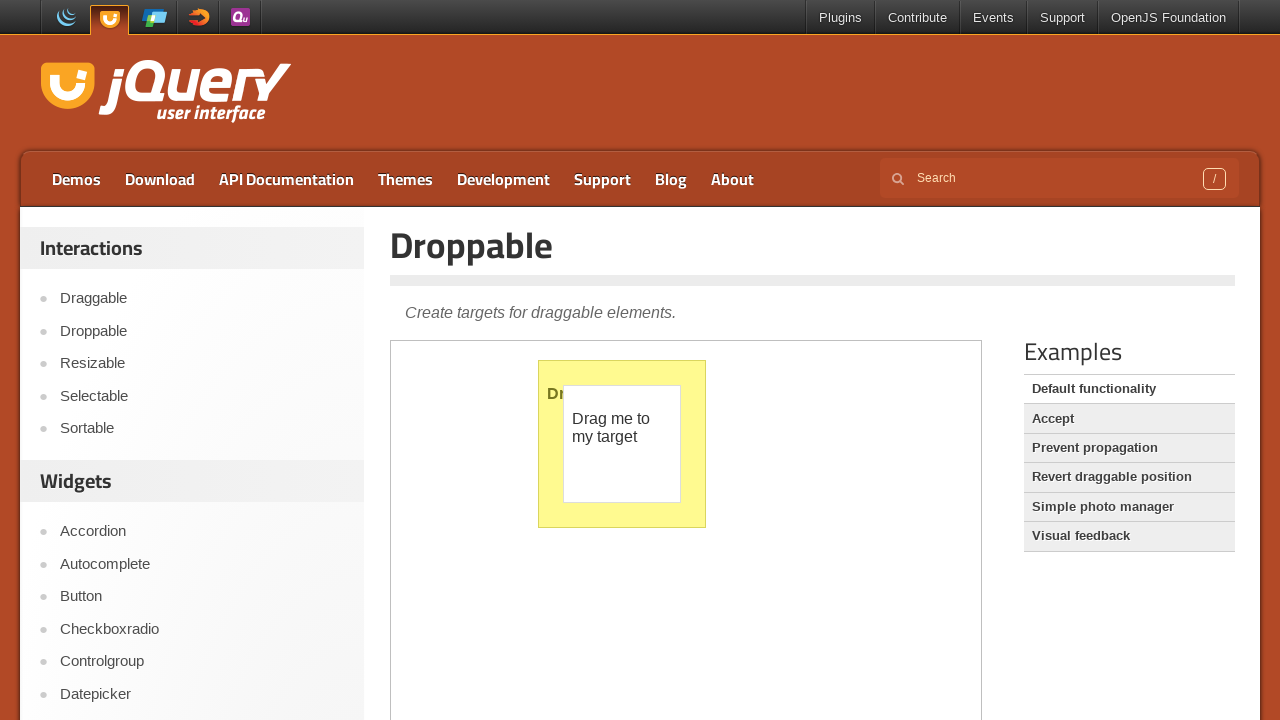

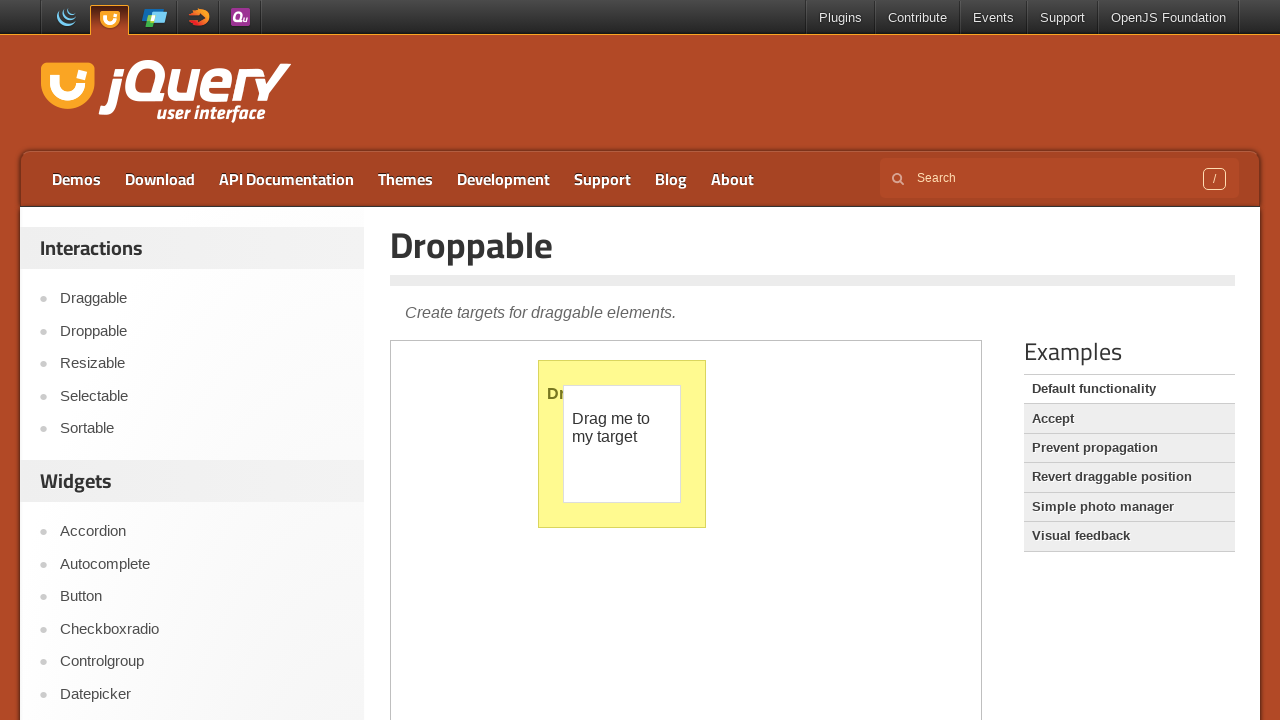